Tests browser zoom functionality by maximizing the window and then using JavaScript to set different zoom levels (50% and 80%) on the nopCommerce demo page.

Starting URL: https://www.nopcommerce.com/en/demo

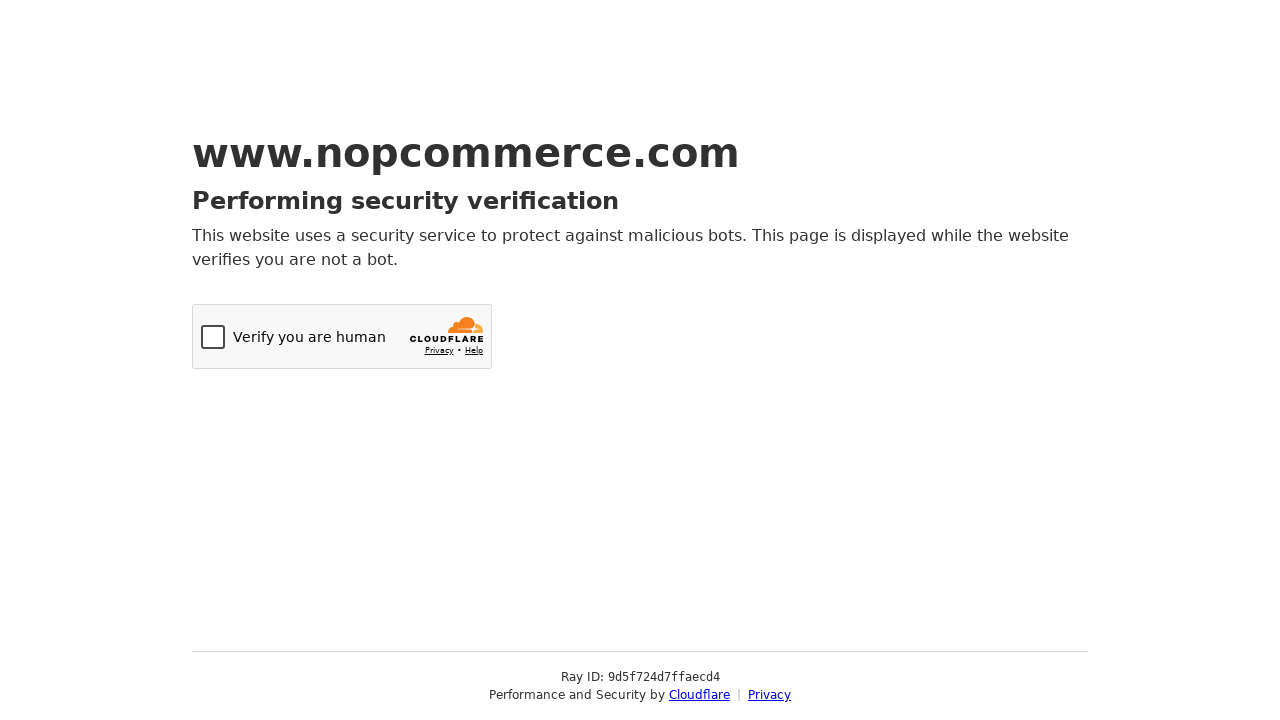

Set viewport size to 1920x1080 to maximize browser window
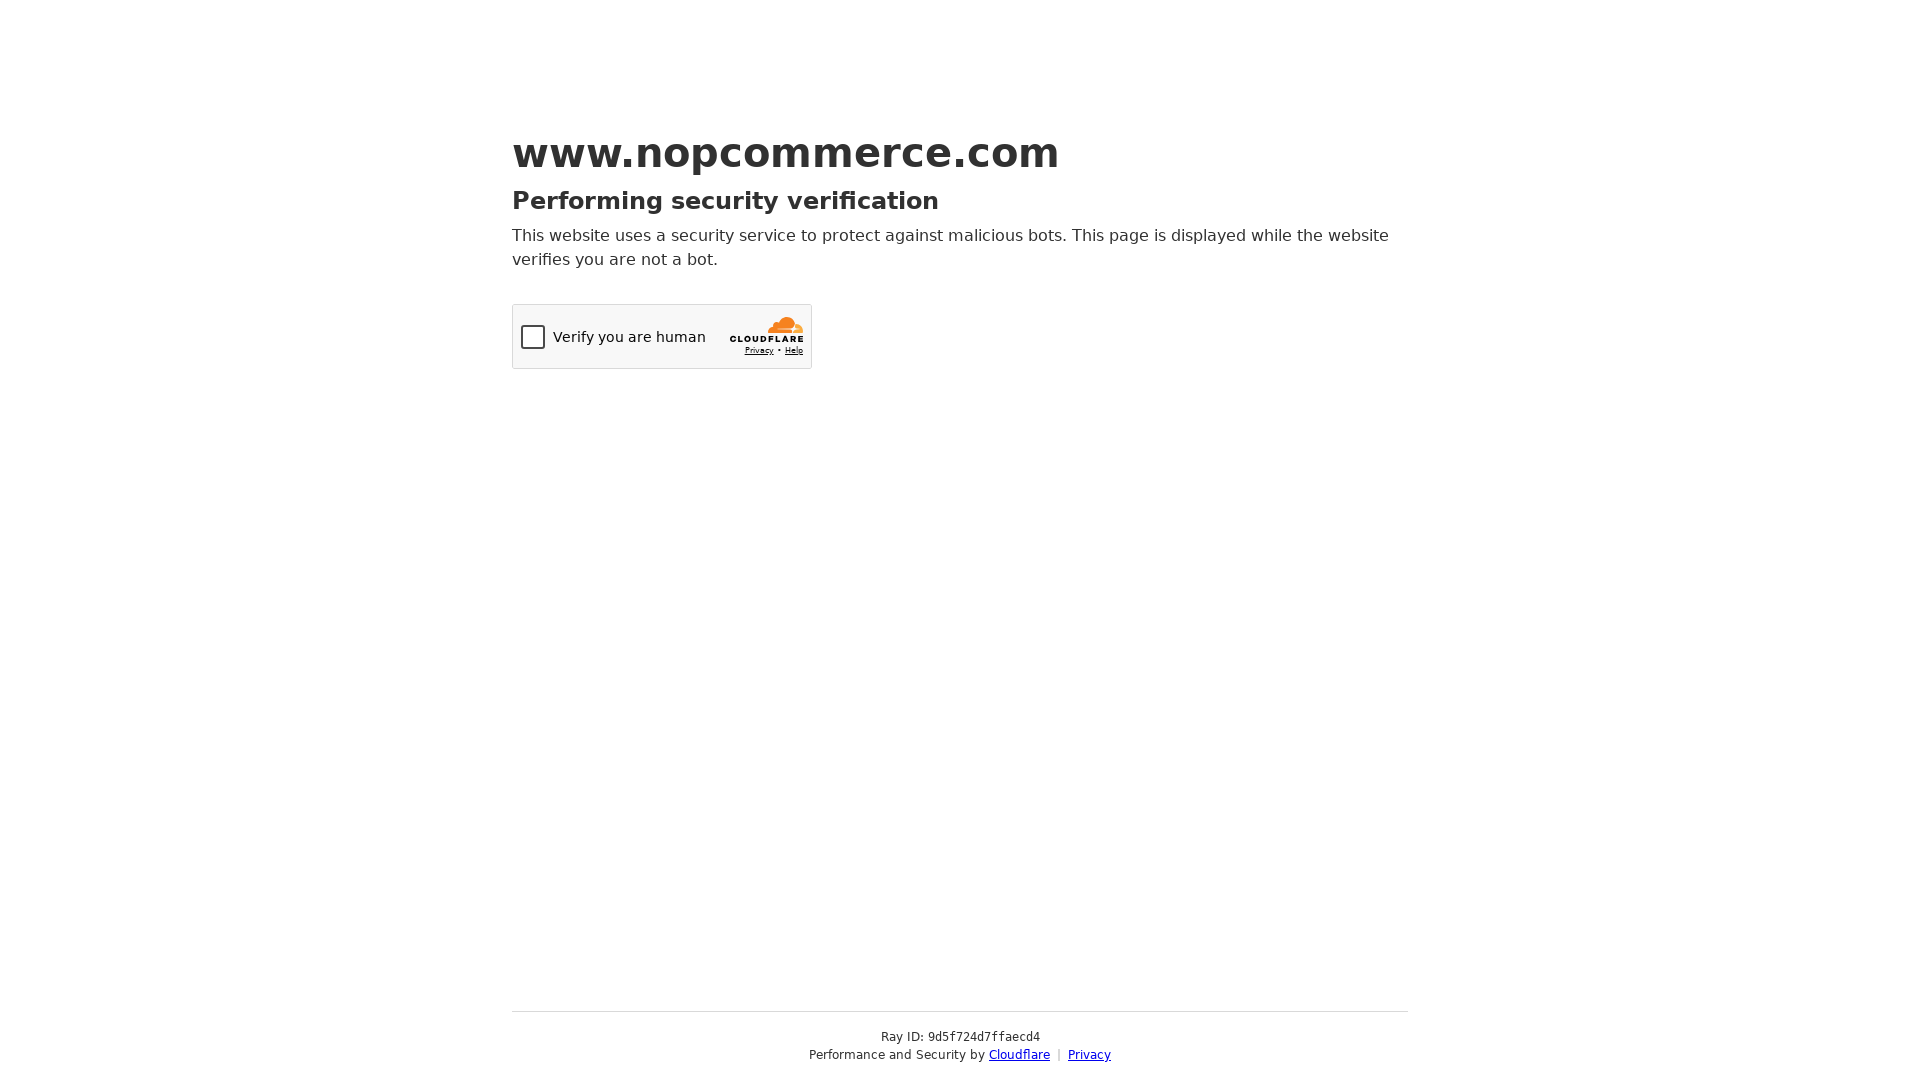

Waited for page DOM to finish loading on nopCommerce demo
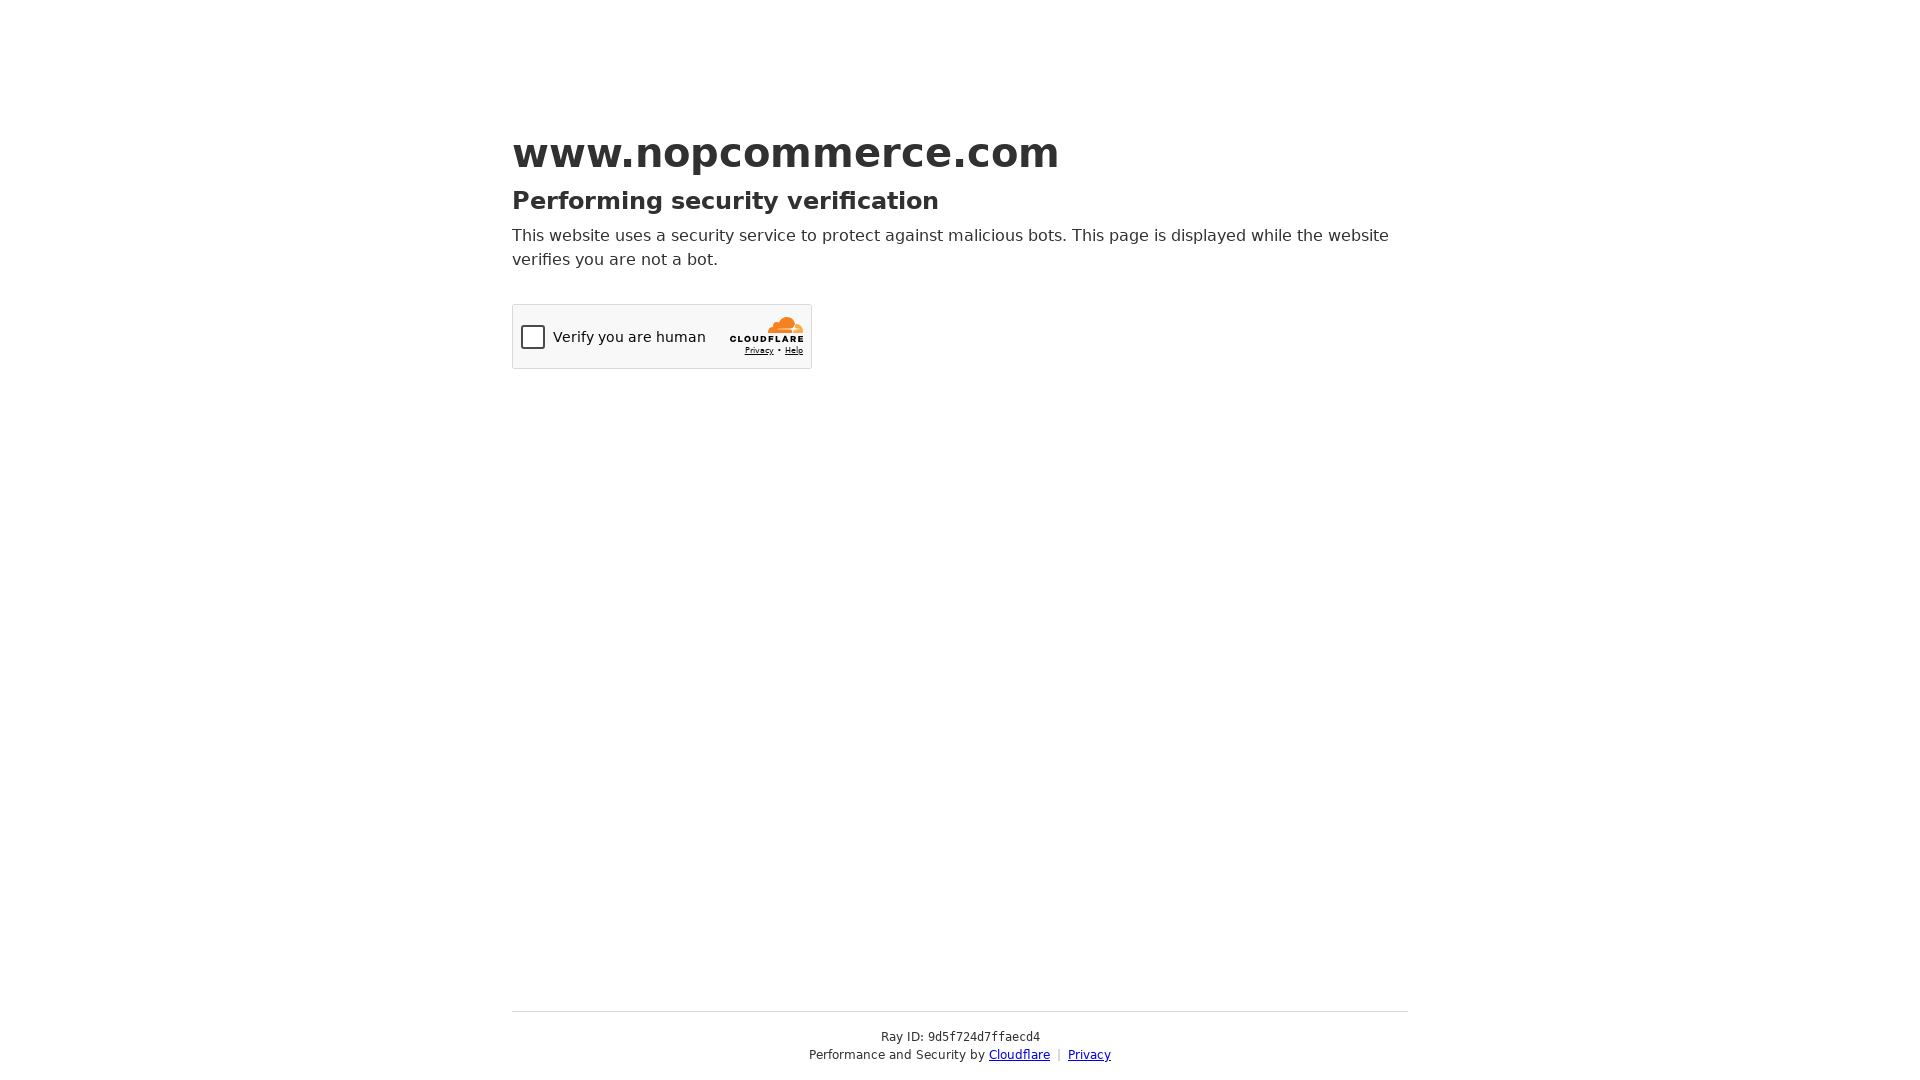

Set browser zoom level to 50%
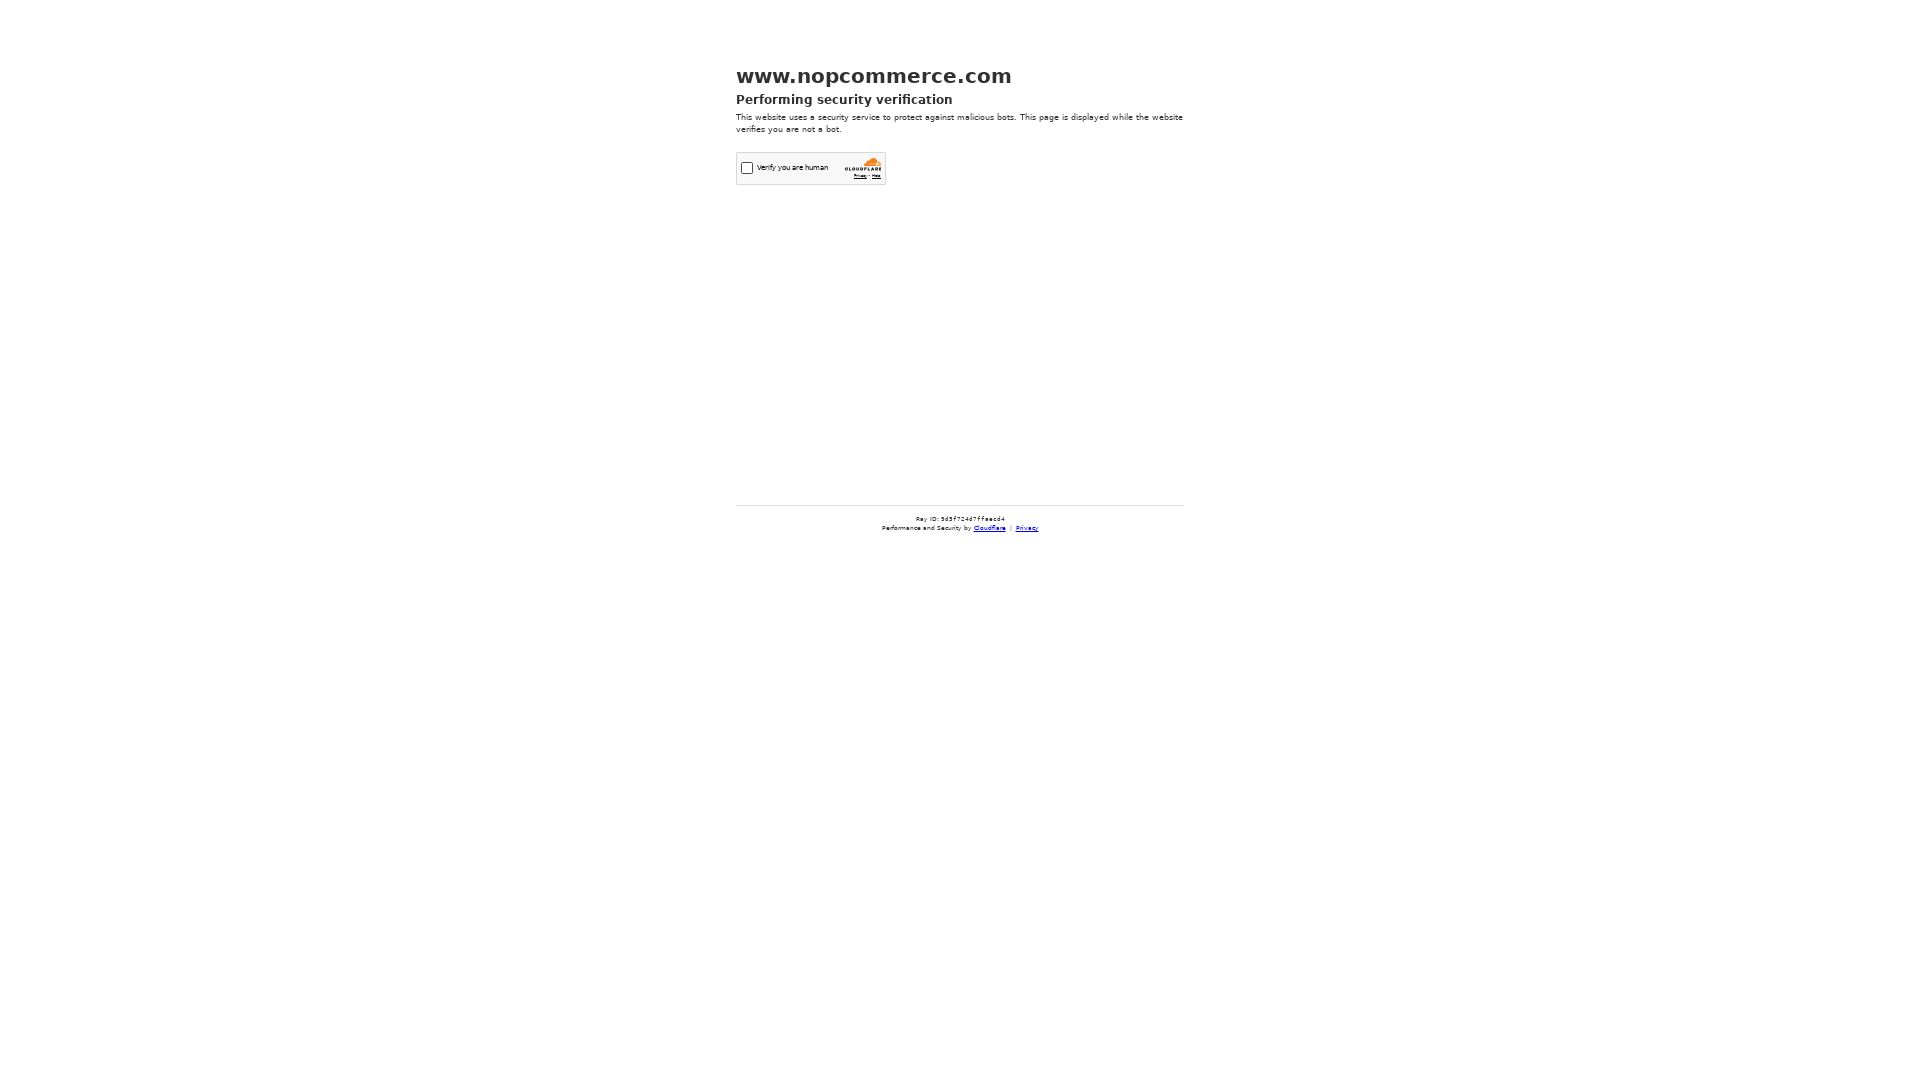

Waited 2 seconds to observe 50% zoom effect
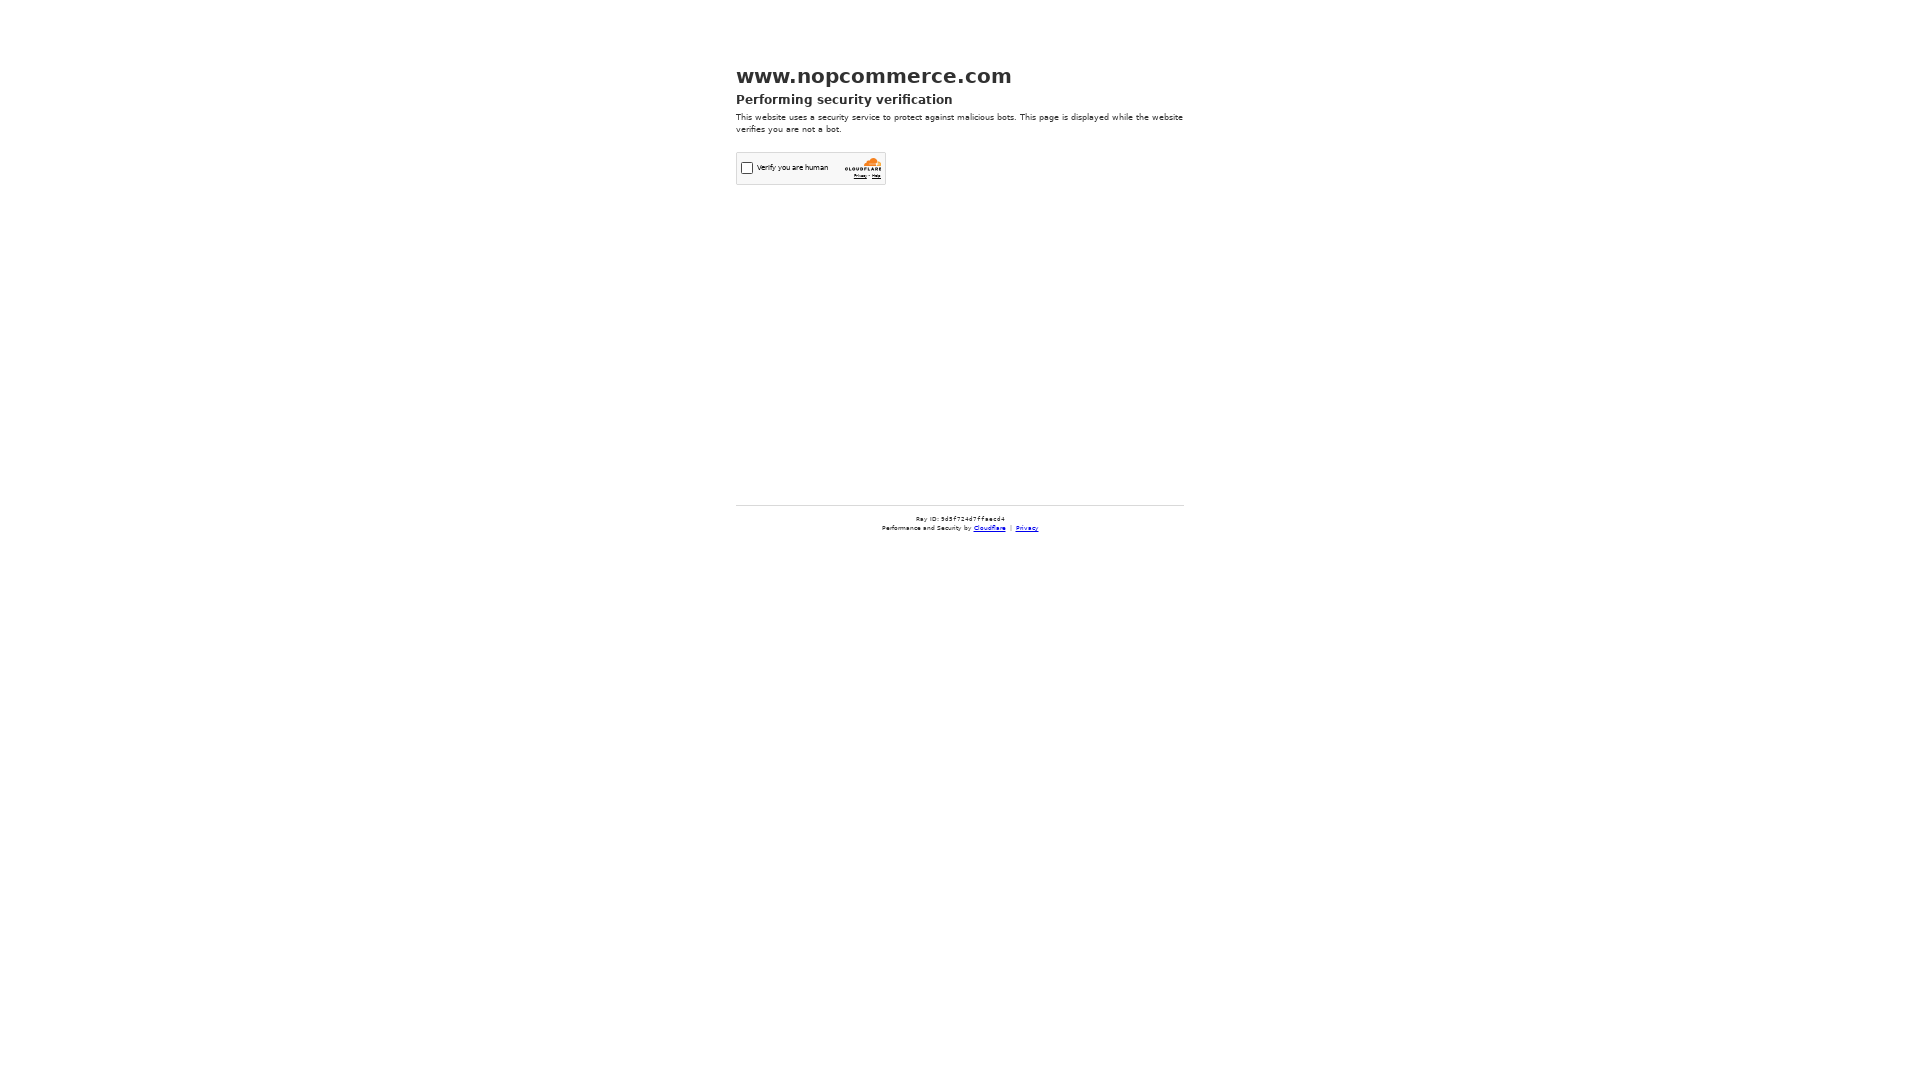

Set browser zoom level to 80%
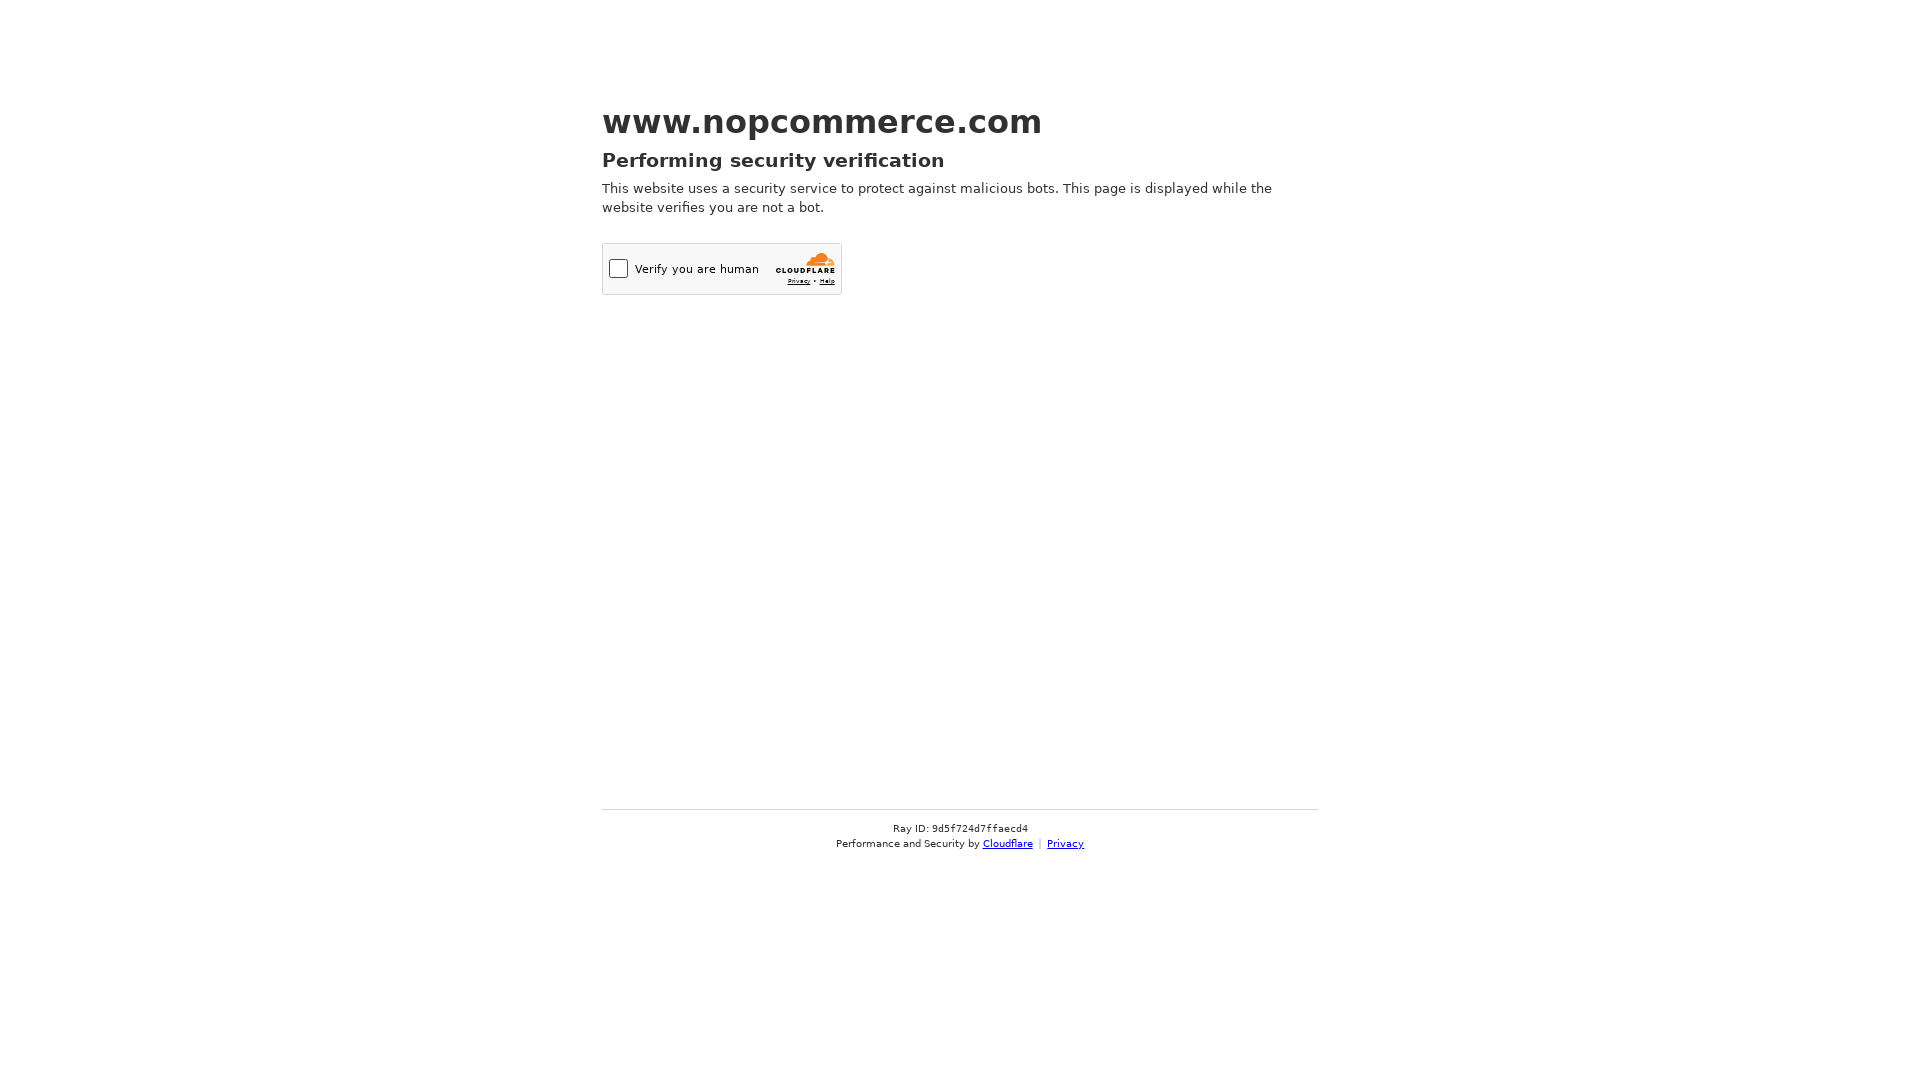

Waited 2 seconds to observe 80% zoom effect
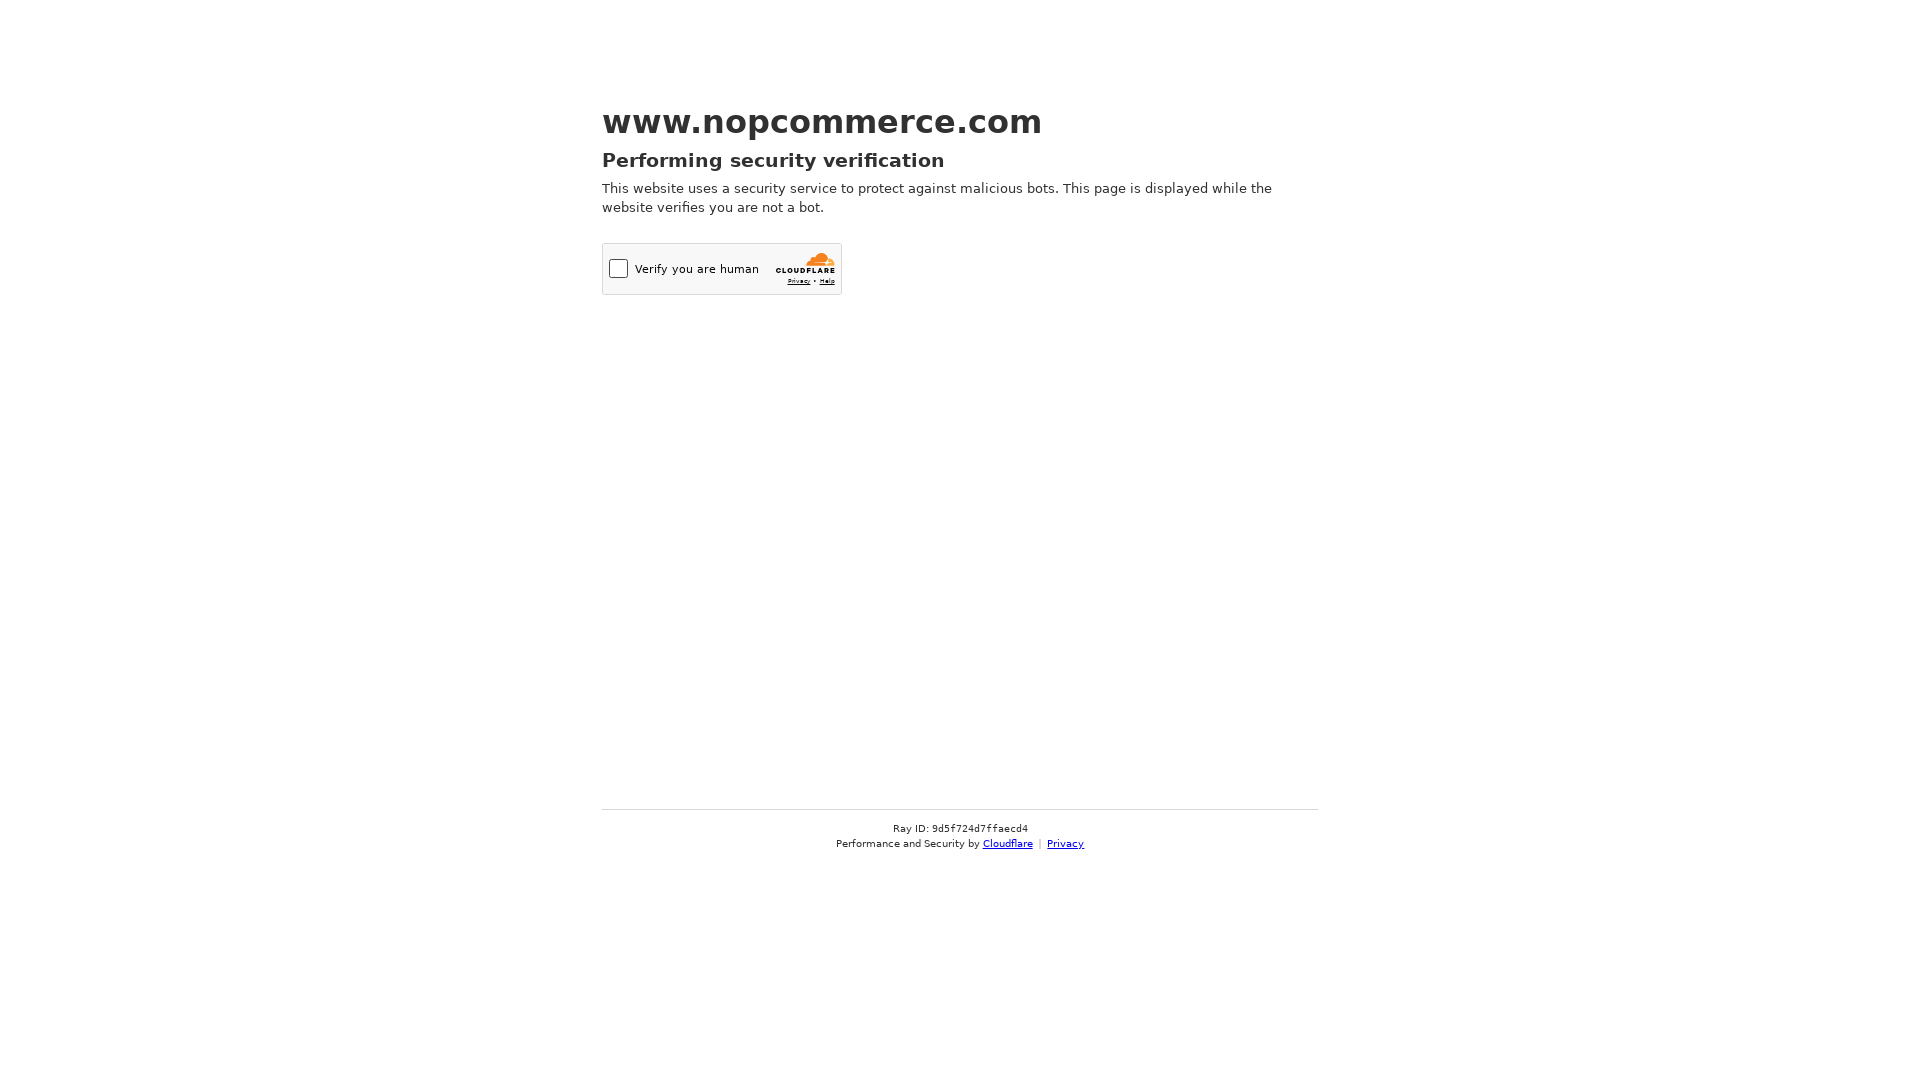

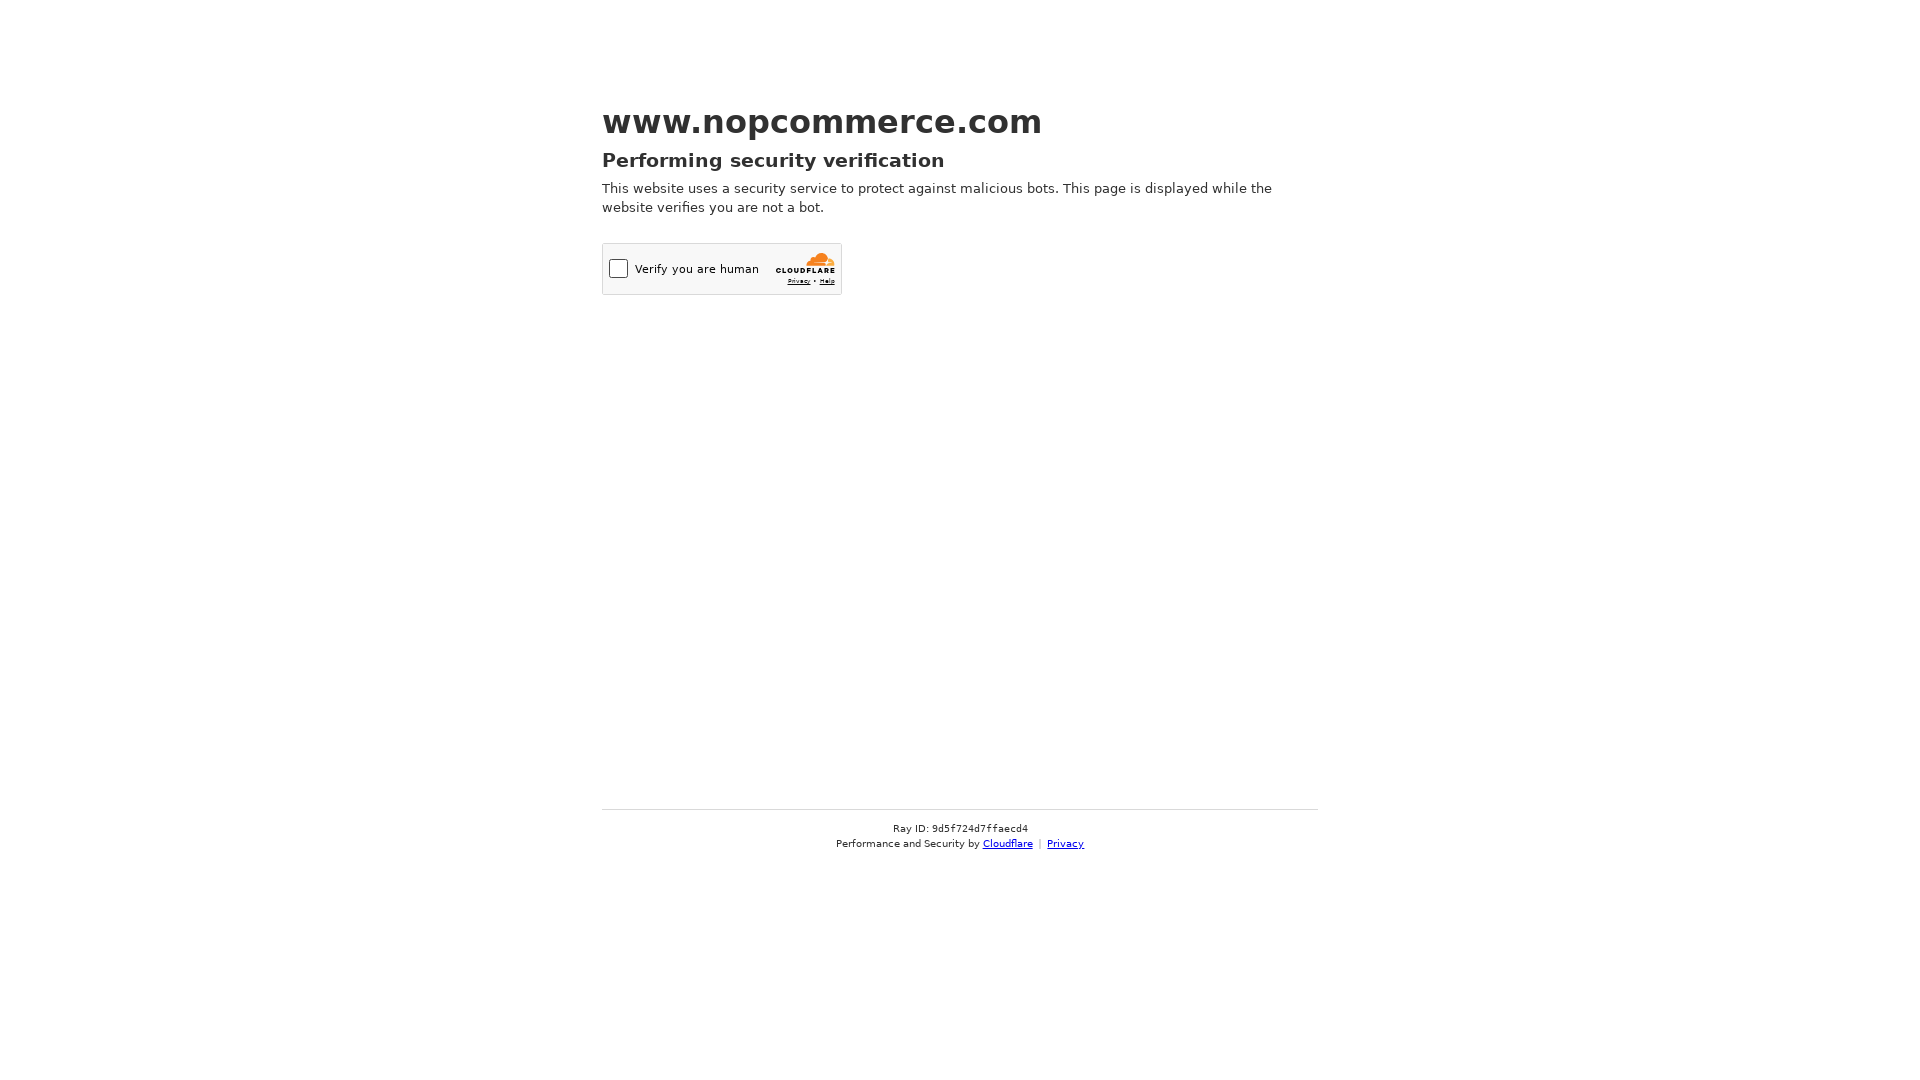